Tests the AJAX functionality on UI Testing Playground by clicking a button that triggers an AJAX request and waiting for the success message to appear in a green box.

Starting URL: http://uitestingplayground.com/ajax

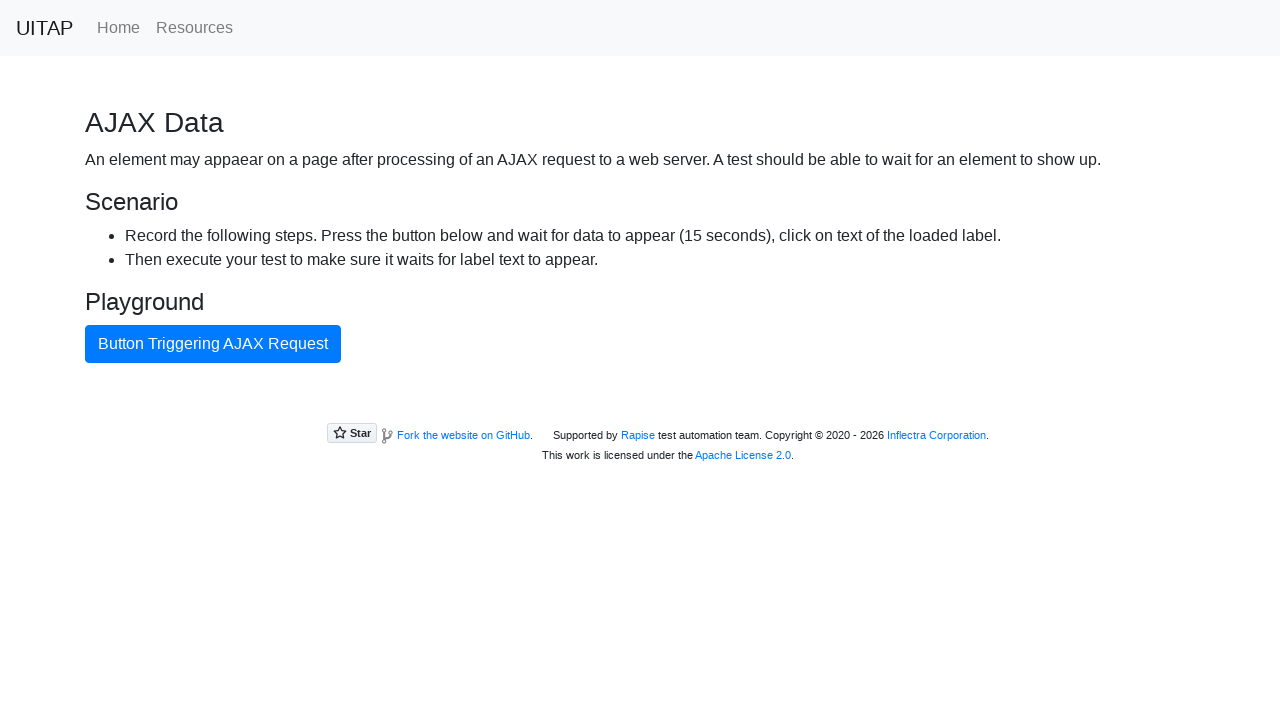

Navigated to UI Testing Playground AJAX page
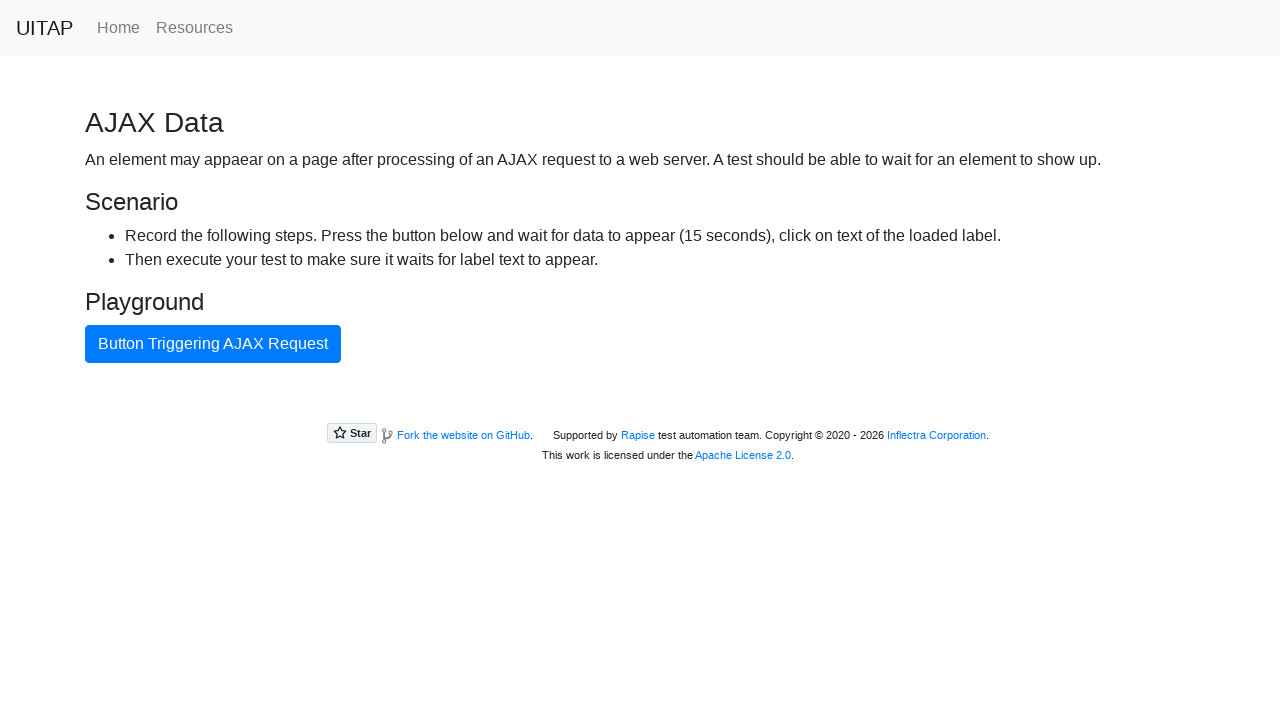

Clicked the AJAX button to trigger the request at (213, 344) on #ajaxButton
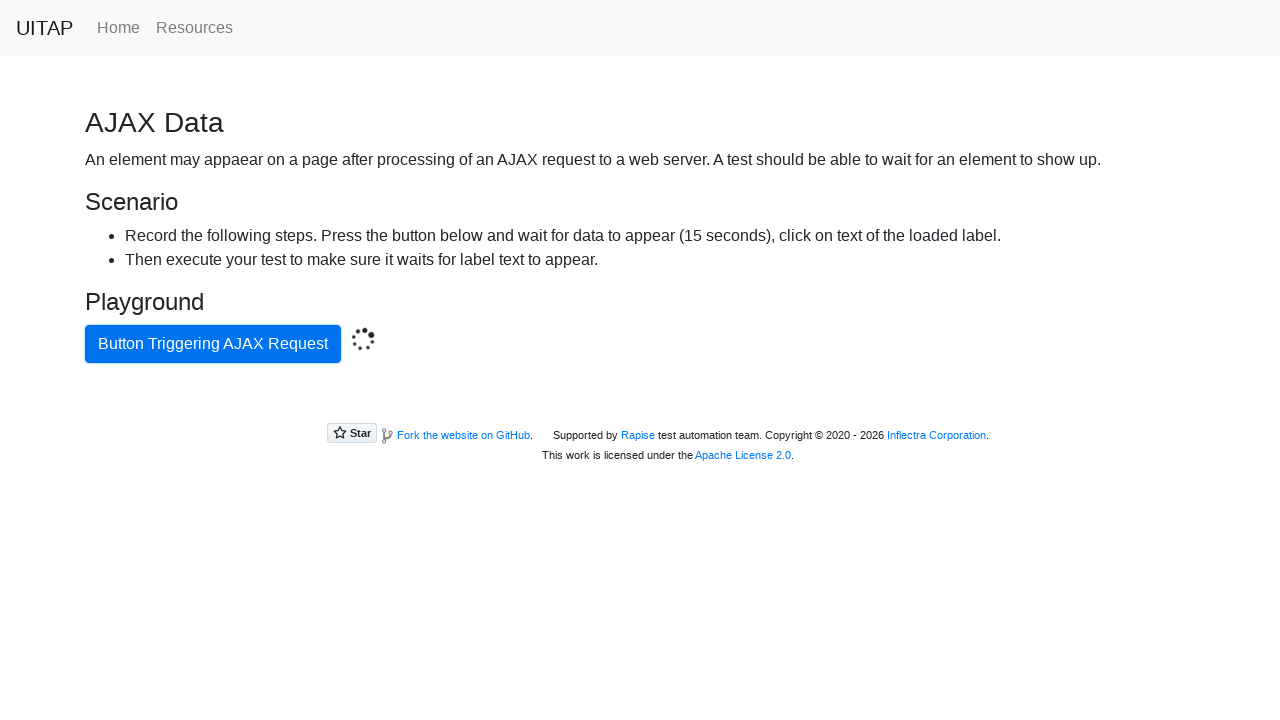

Green success message appeared after AJAX request completed
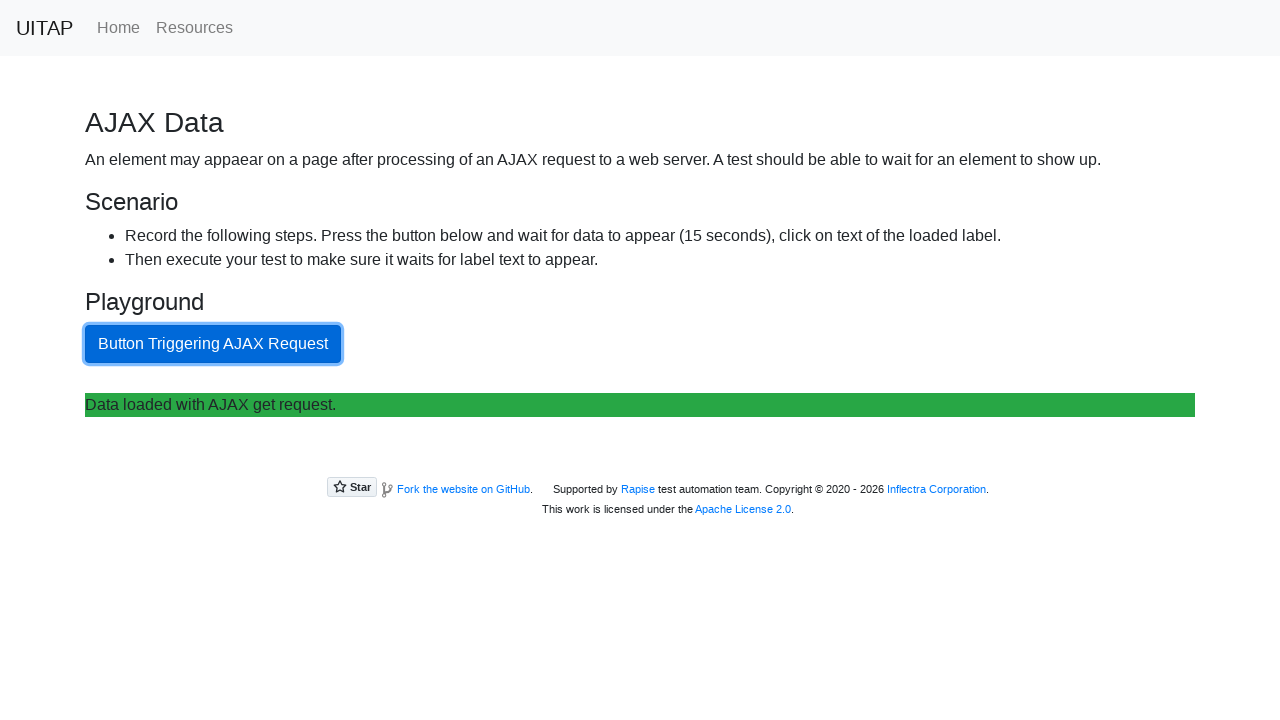

Confirmed success message is visible
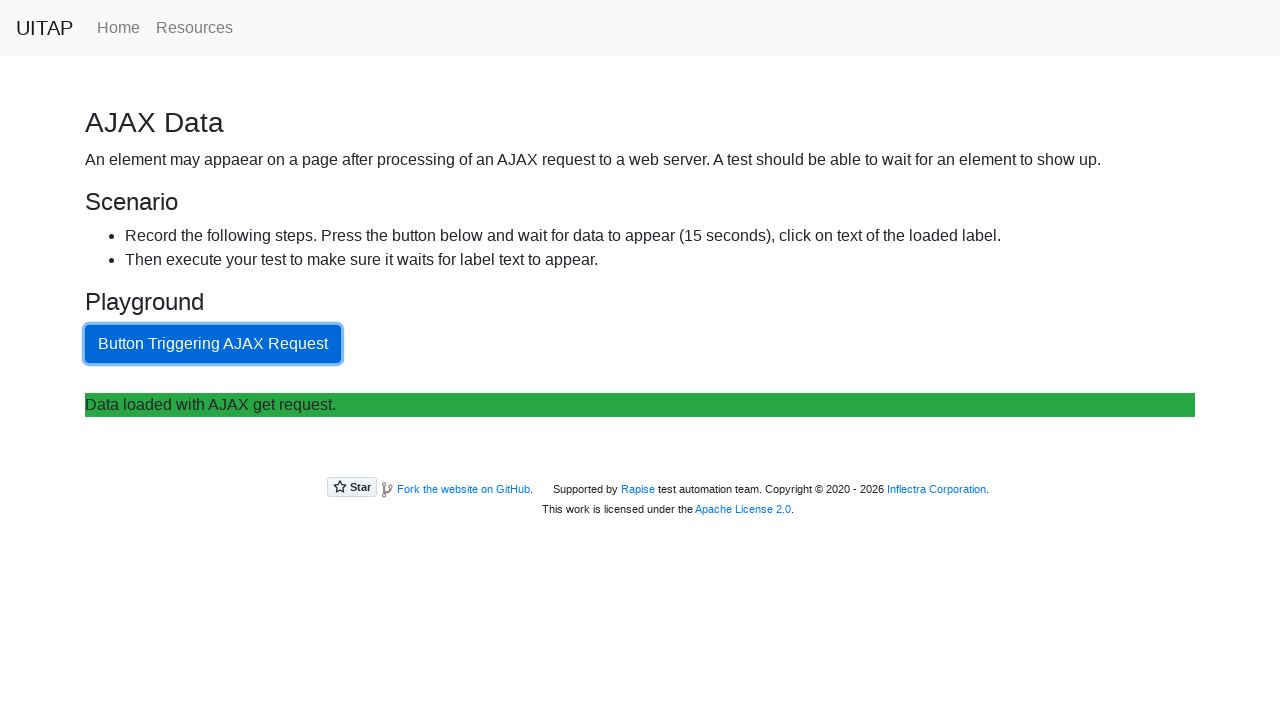

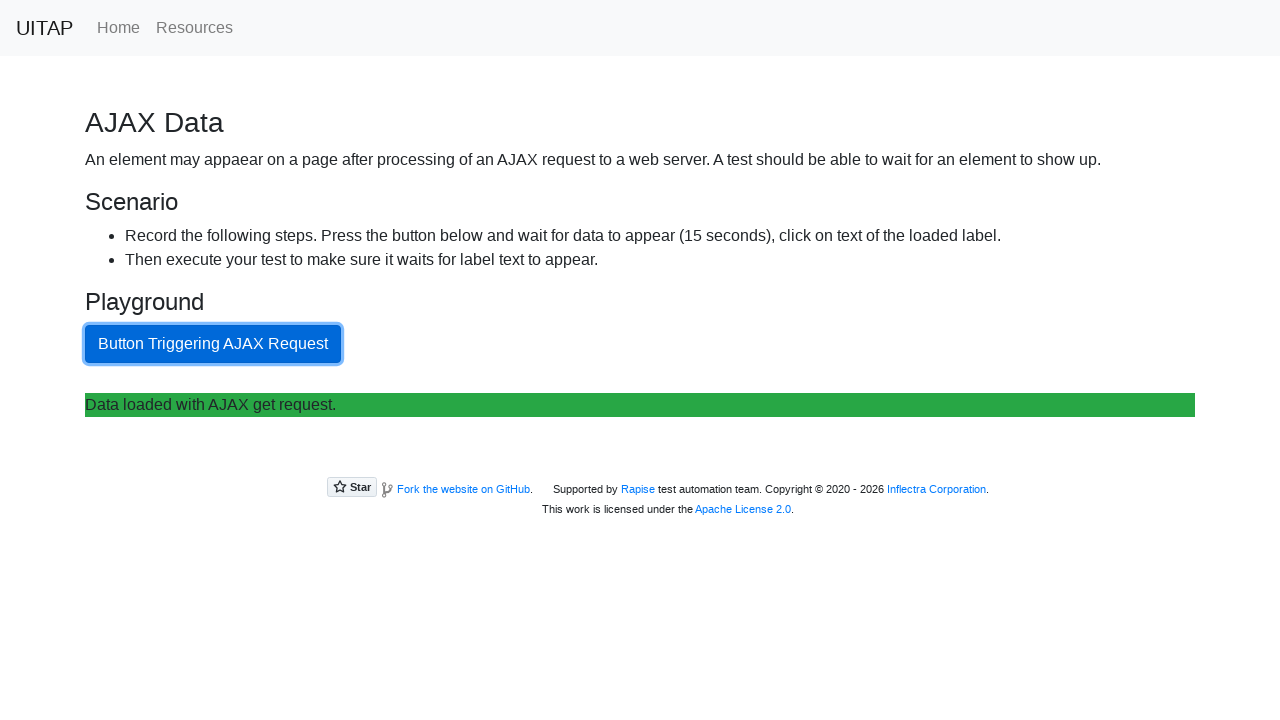